Tests booking price calculation by selecting checkout dates and verifying the total price

Starting URL: https://automationintesting.online/

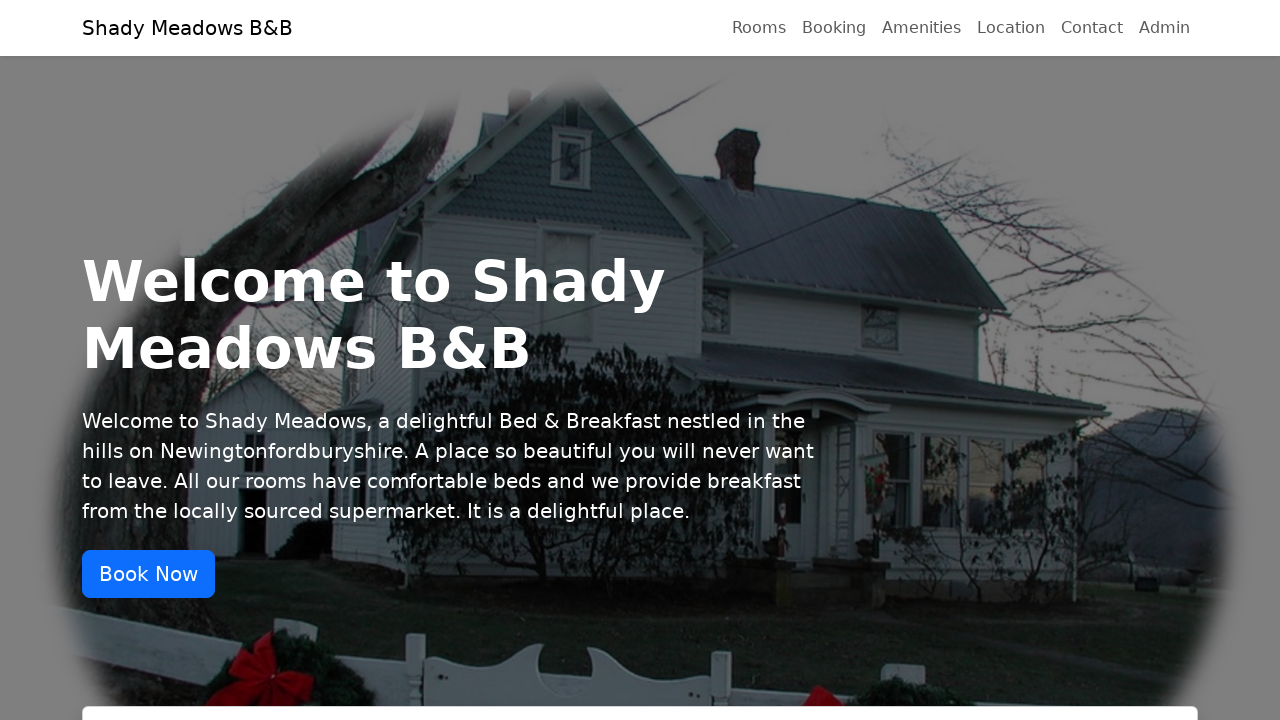

Checkout date input field is visible
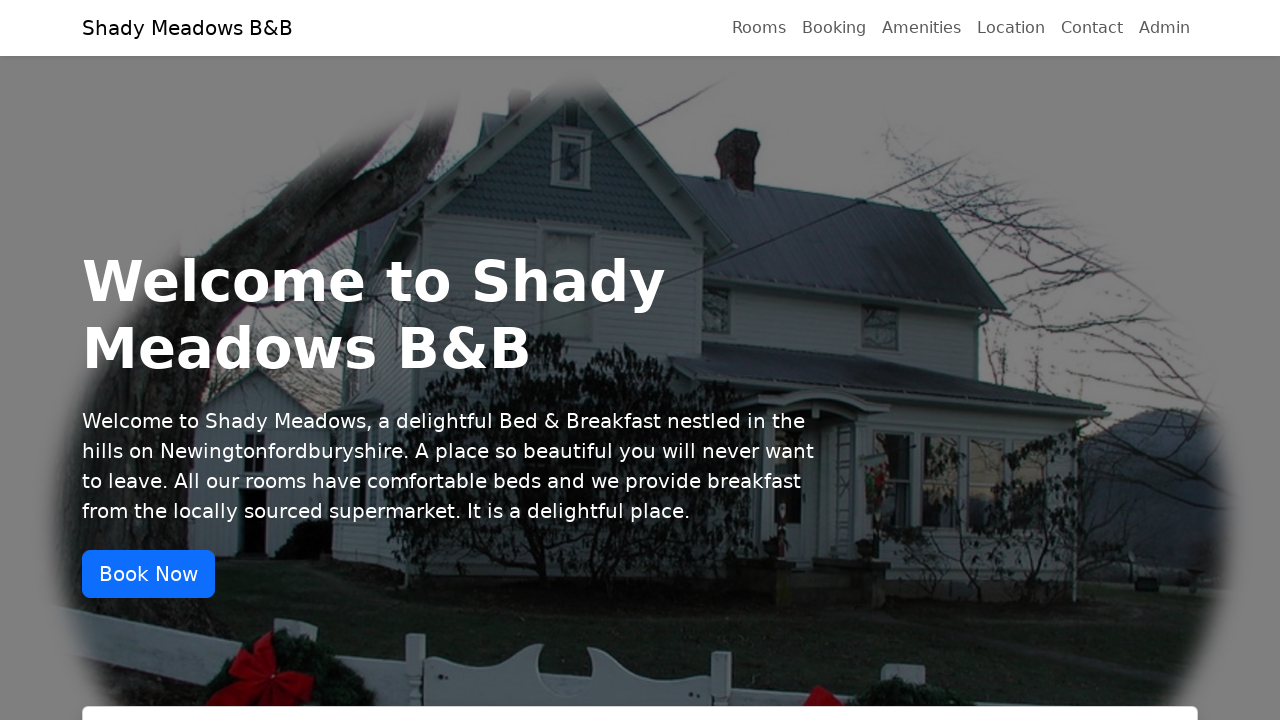

Clicked on checkout date input field at (910, 361) on xpath=//label[@for='checkout']/following::input[1]
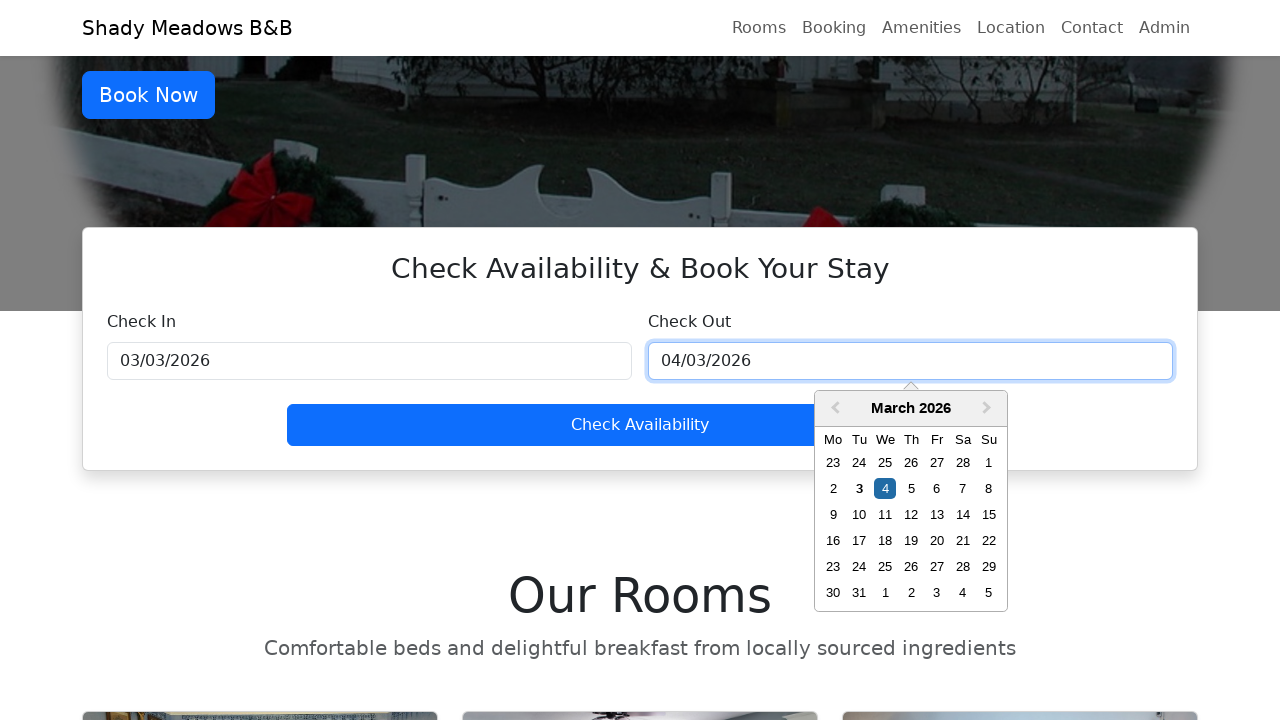

Date picker calendar has loaded
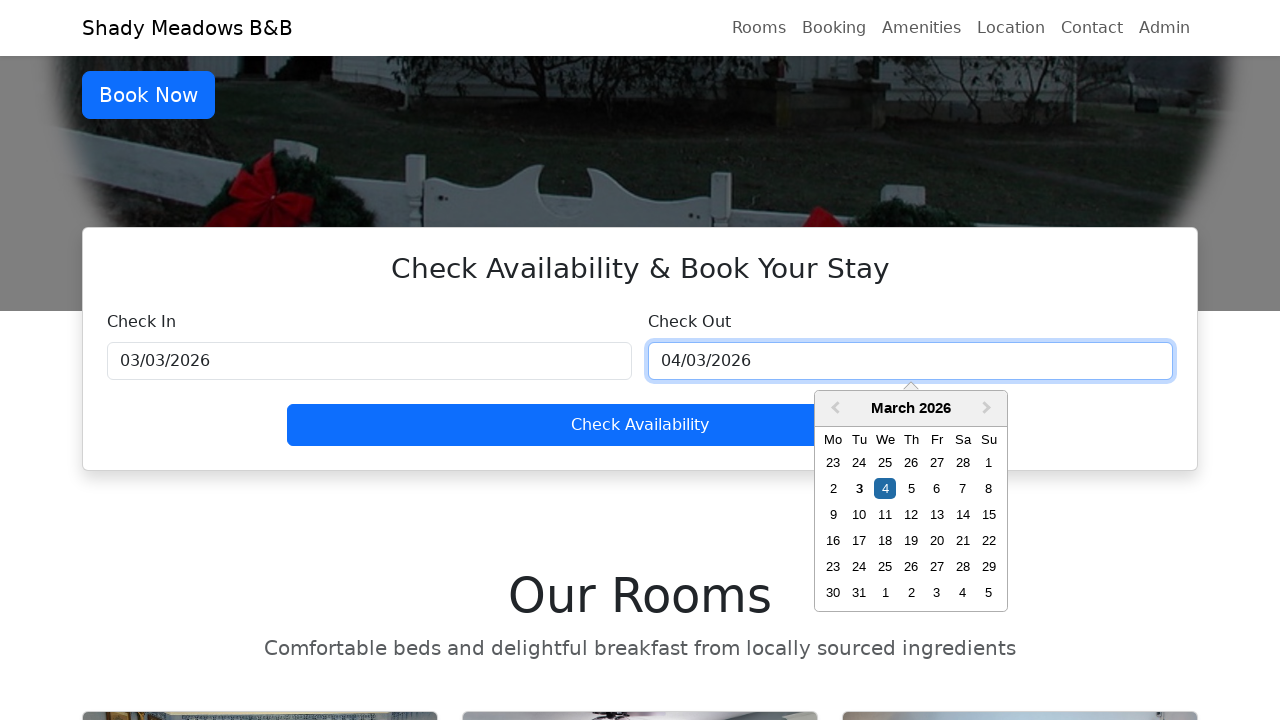

Selected today's date from the date picker at (859, 489) on .react-datepicker__day--today
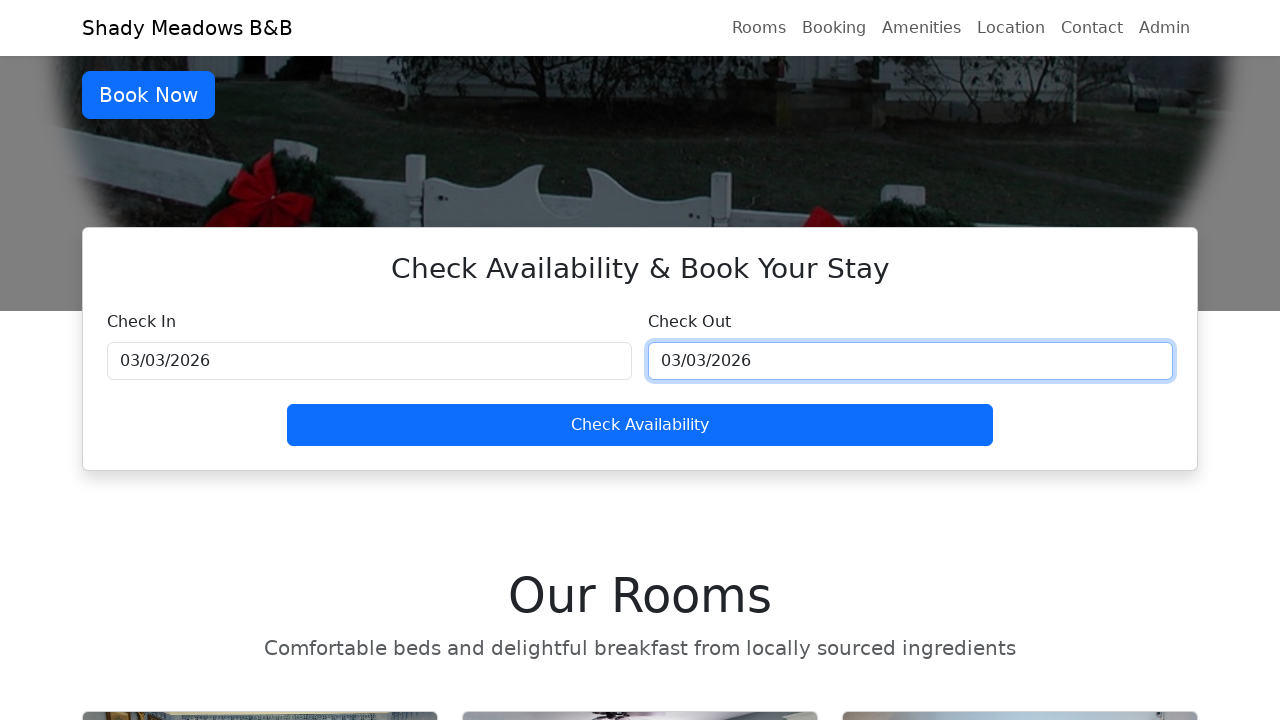

Clicked 'Check Availability' button at (640, 425) on button:has-text('Check Availability')
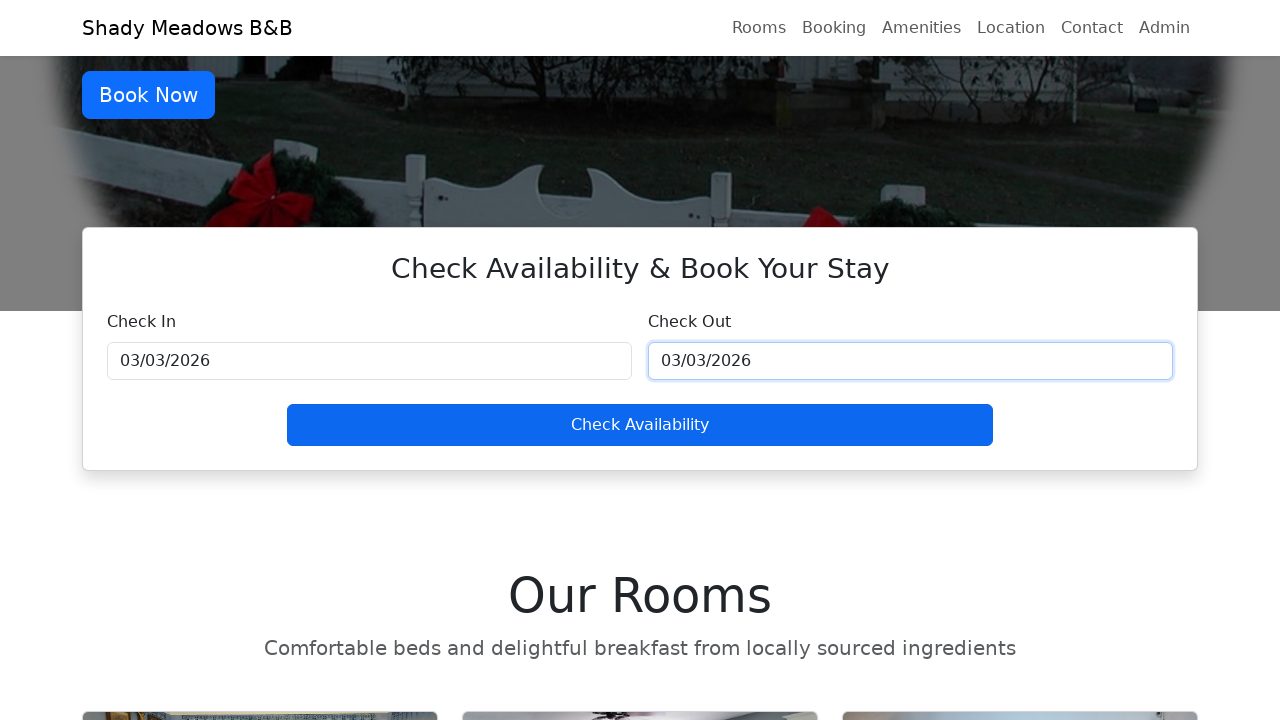

'Book now' button is visible
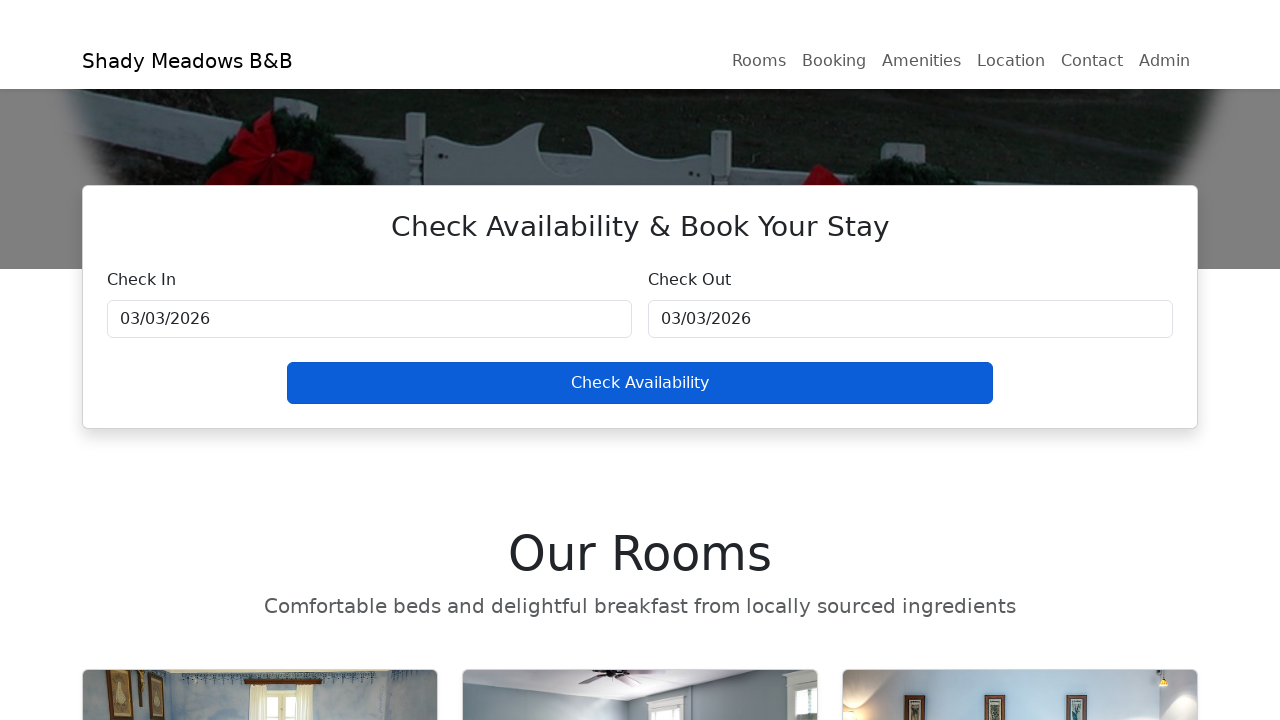

Clicked 'Book now' button to proceed with booking at (369, 665) on (//a[text()='Book now'])[1]
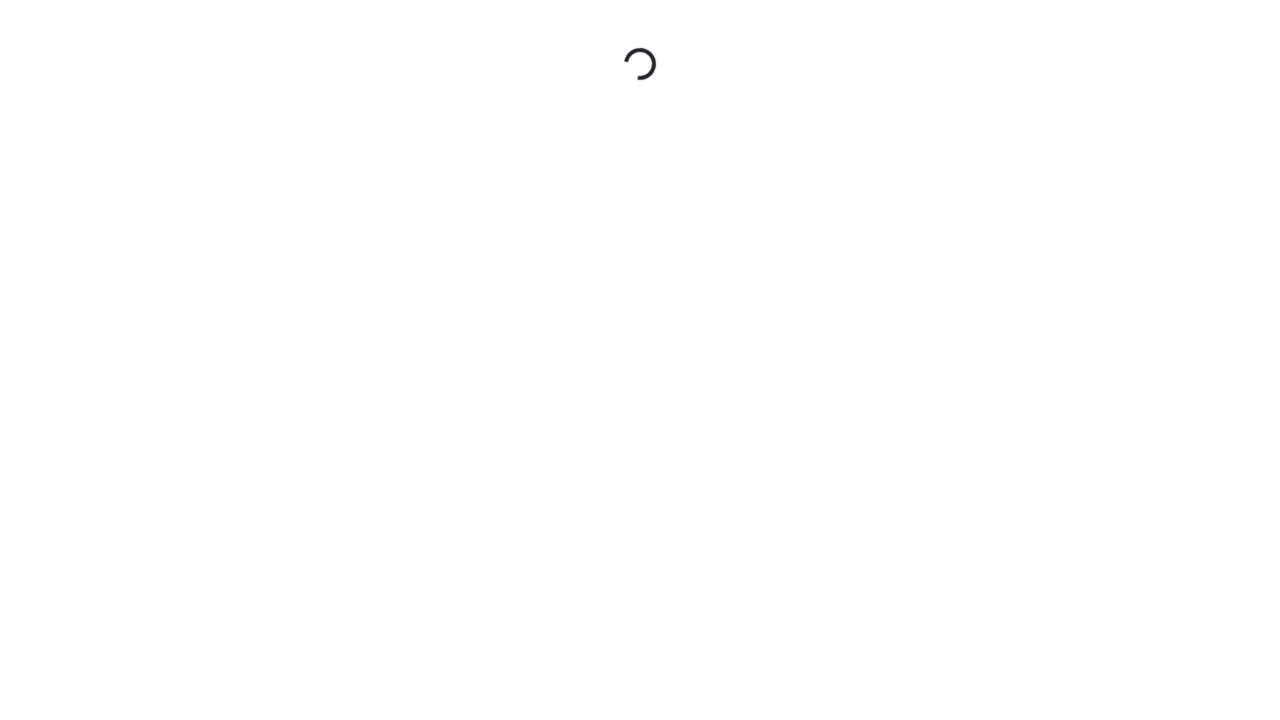

Total booking price is now displayed on the page
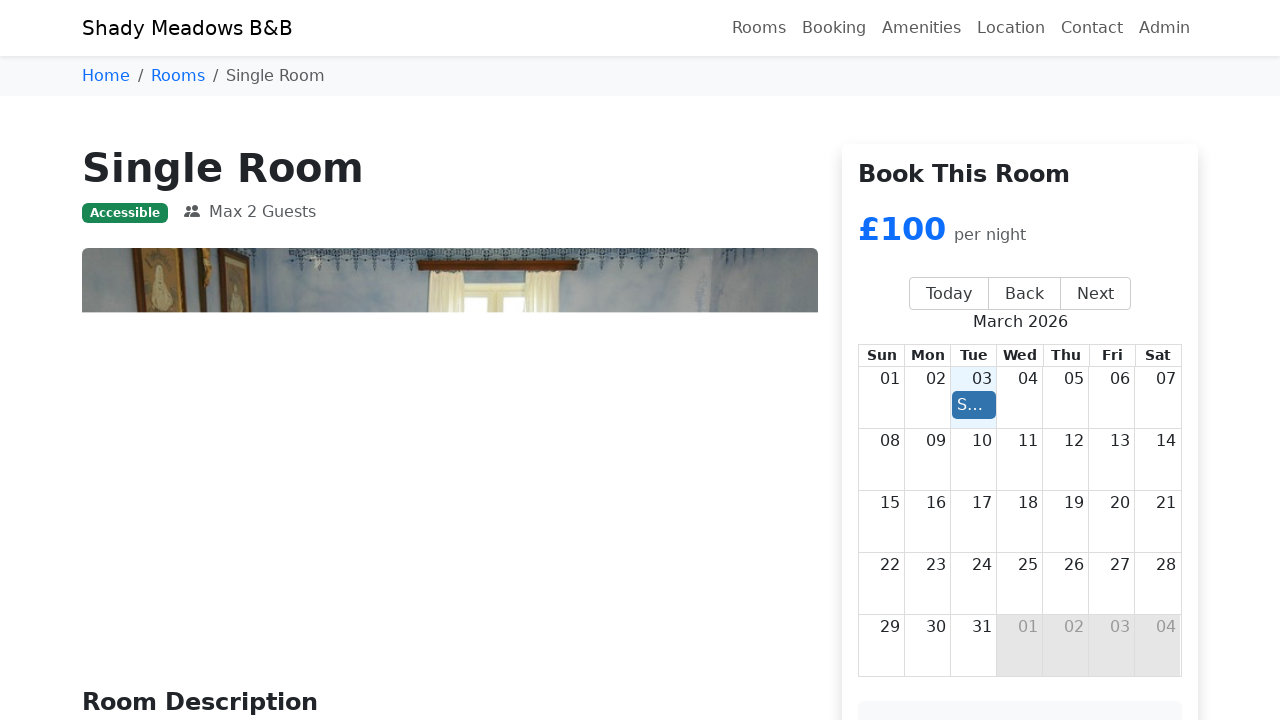

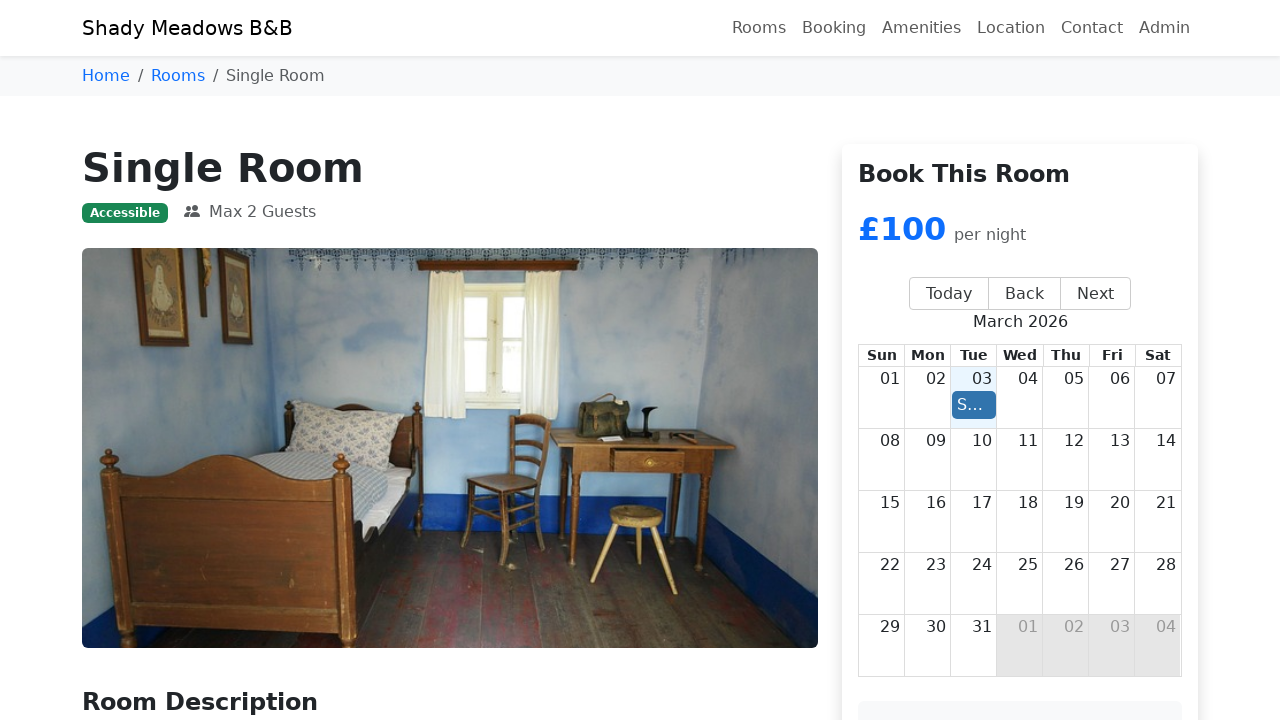